Tests confirmation alert functionality by clicking on alert trigger button and accepting the alert dialog

Starting URL: http://demo.automationtesting.in/Alerts.html

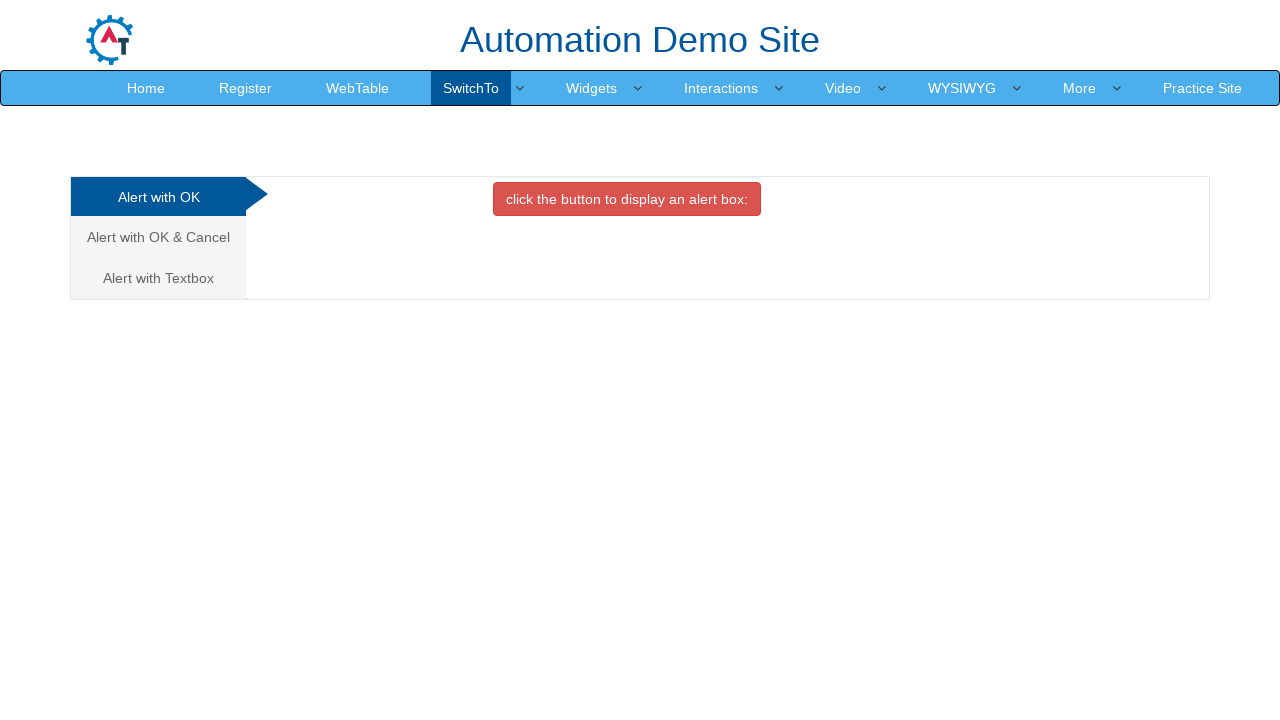

Clicked on the second tab to navigate to confirmation alert section at (158, 237) on body > div.container.center > div > div > div > div.tabpane.pullleft > ul > li:n
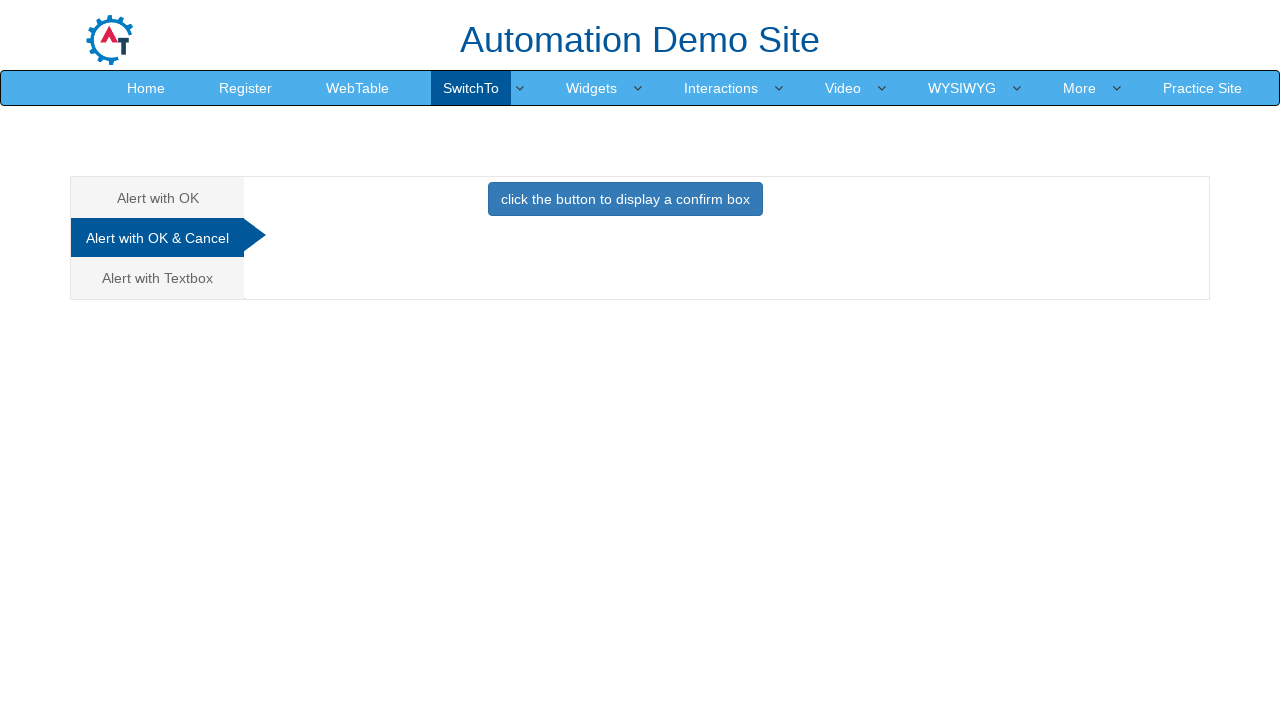

Clicked the button to trigger confirmation alert at (625, 199) on .btn-primary
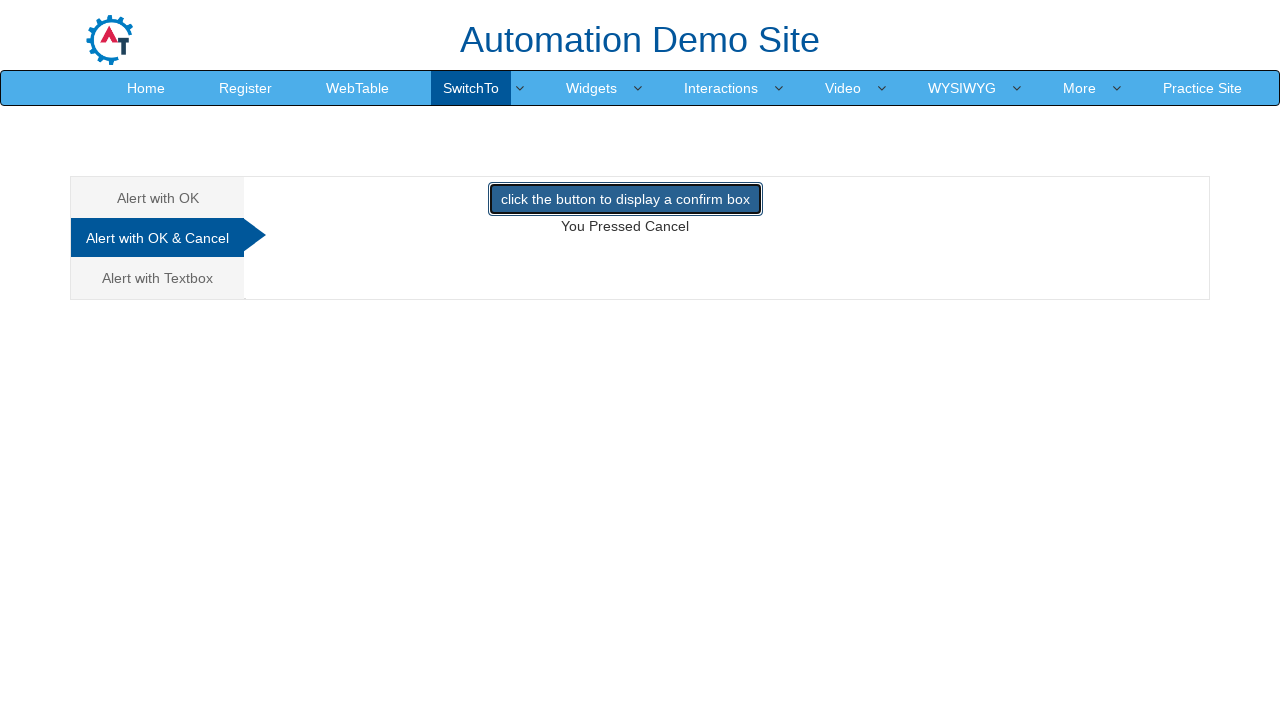

Set up dialog handler to accept the confirmation alert
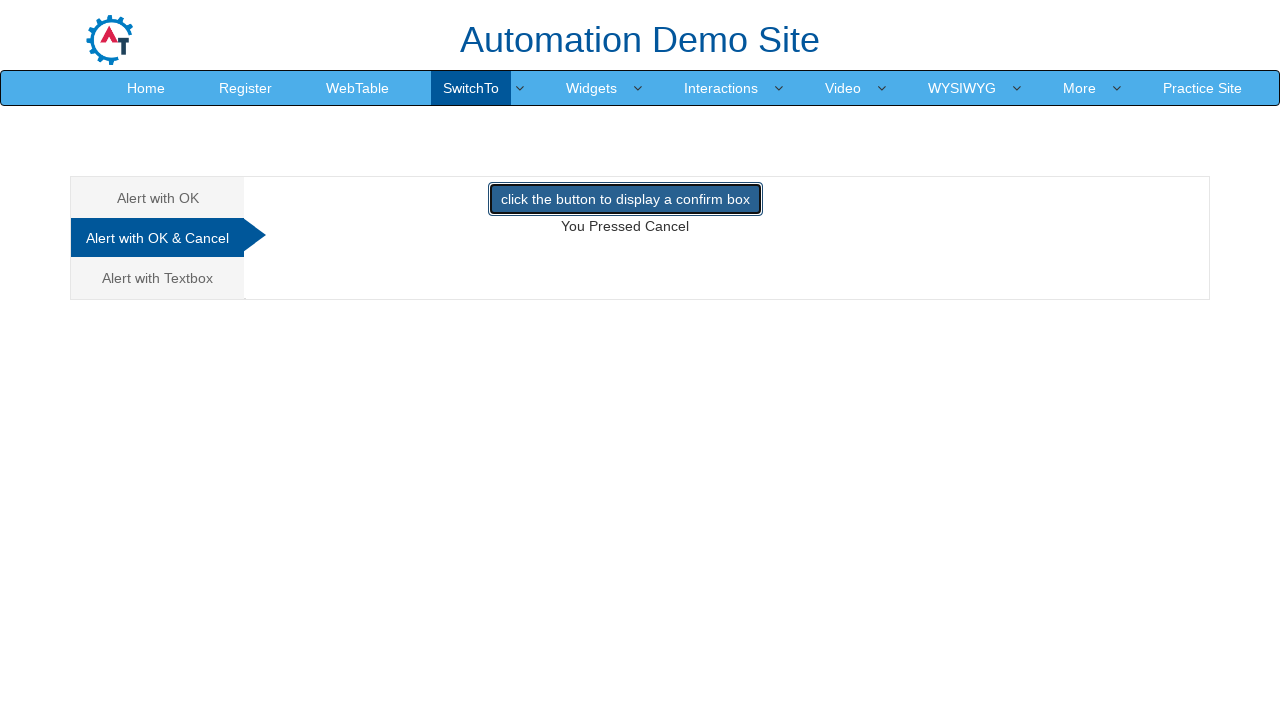

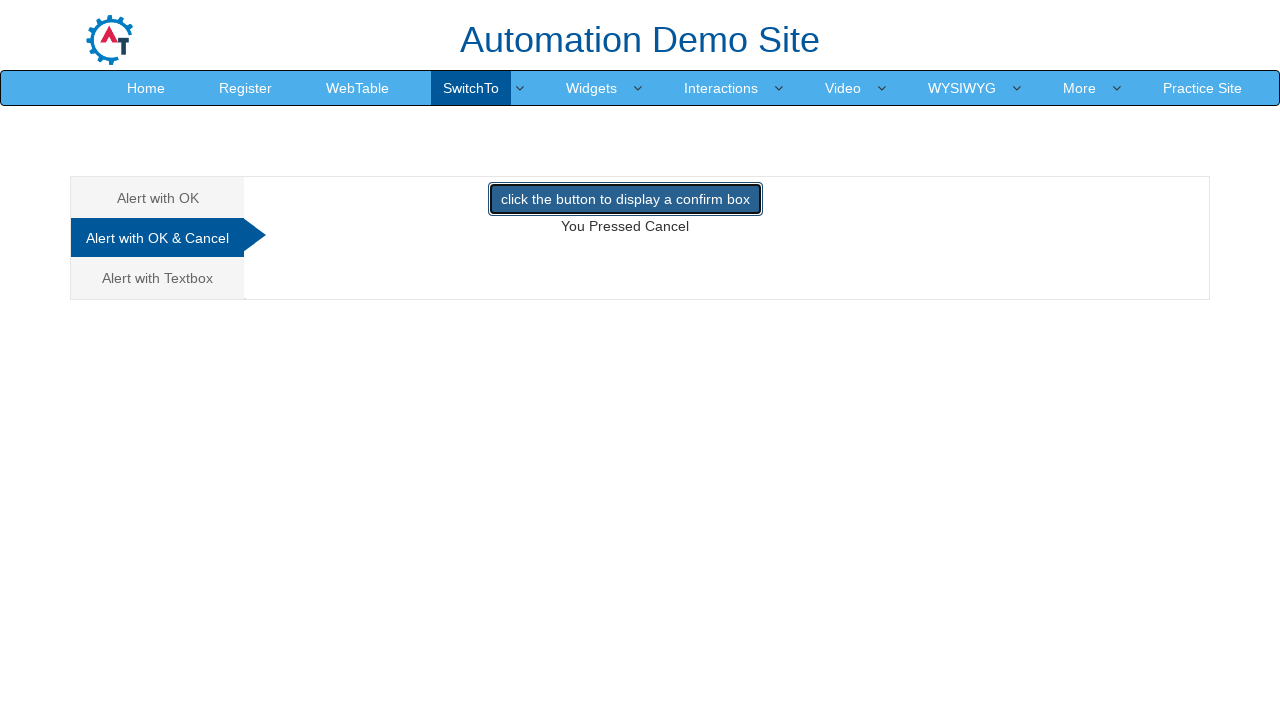